Tests slider interaction by using mouse actions to click and drag a jQuery UI slider element across the horizontal axis.

Starting URL: https://jqueryui.com/resources/demos/slider/default.html

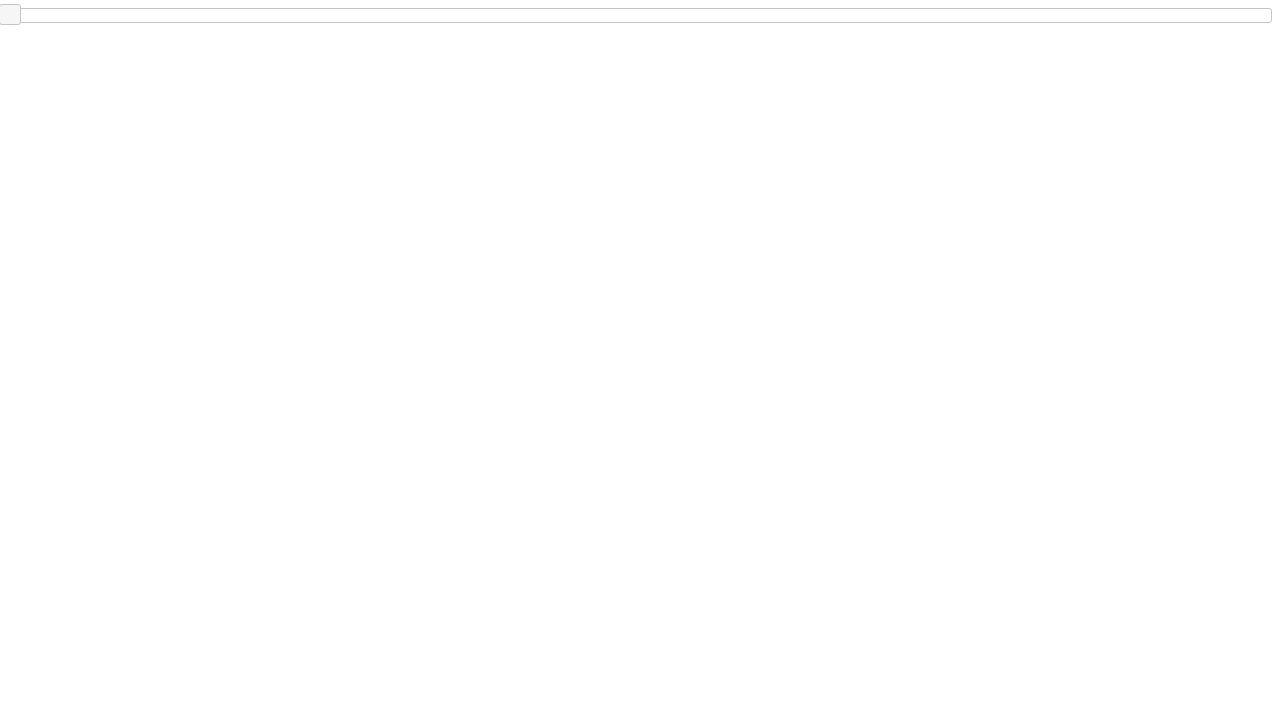

Located the jQuery UI slider handle element
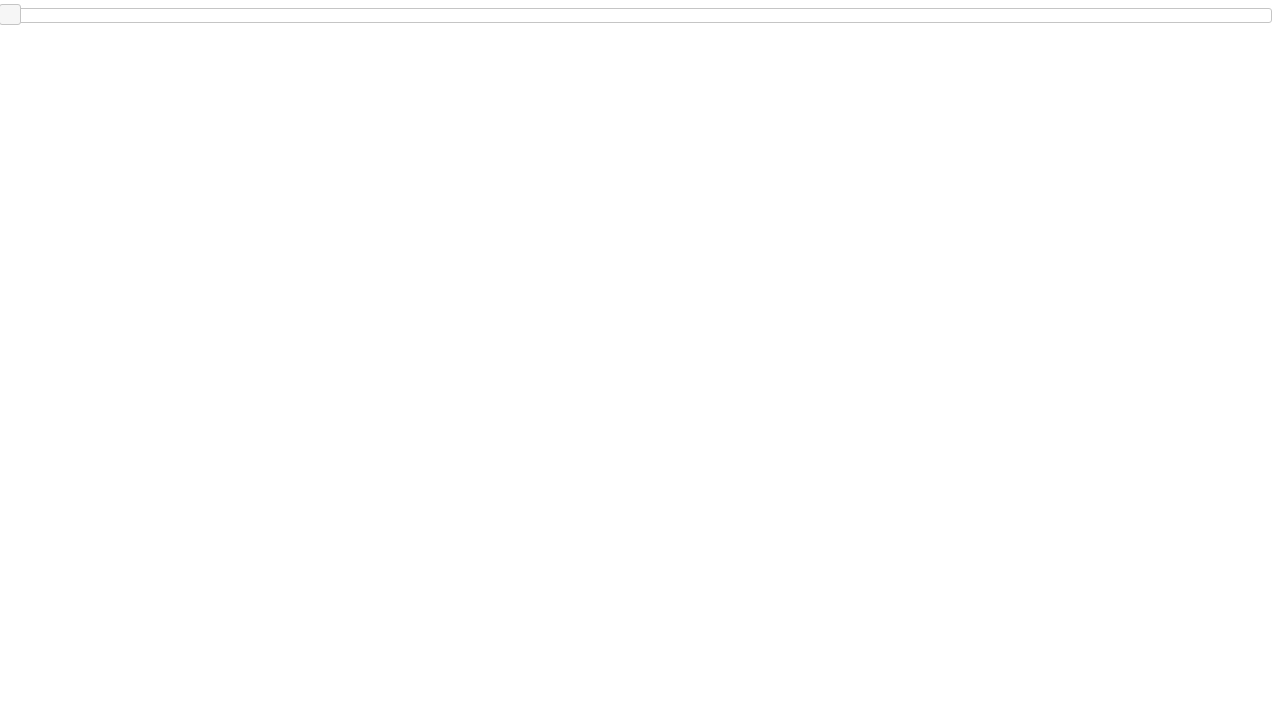

Retrieved bounding box coordinates of slider handle
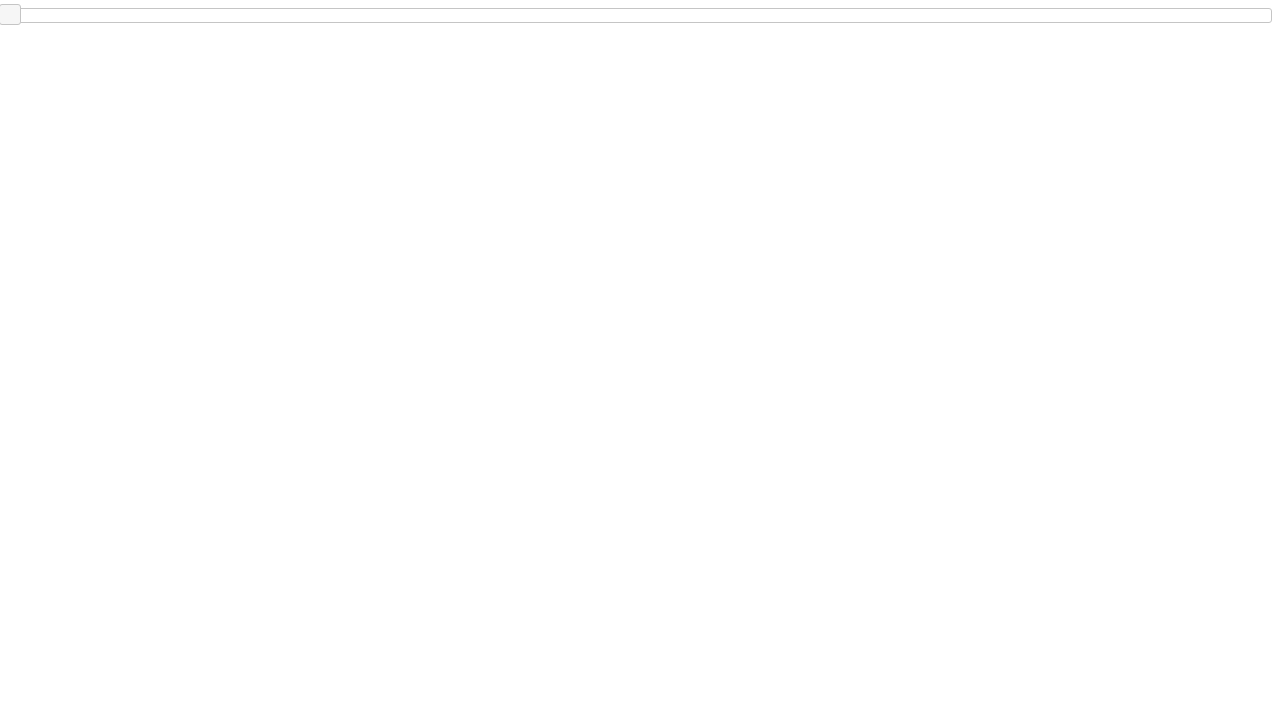

Moved mouse to center of slider handle at (10, 15)
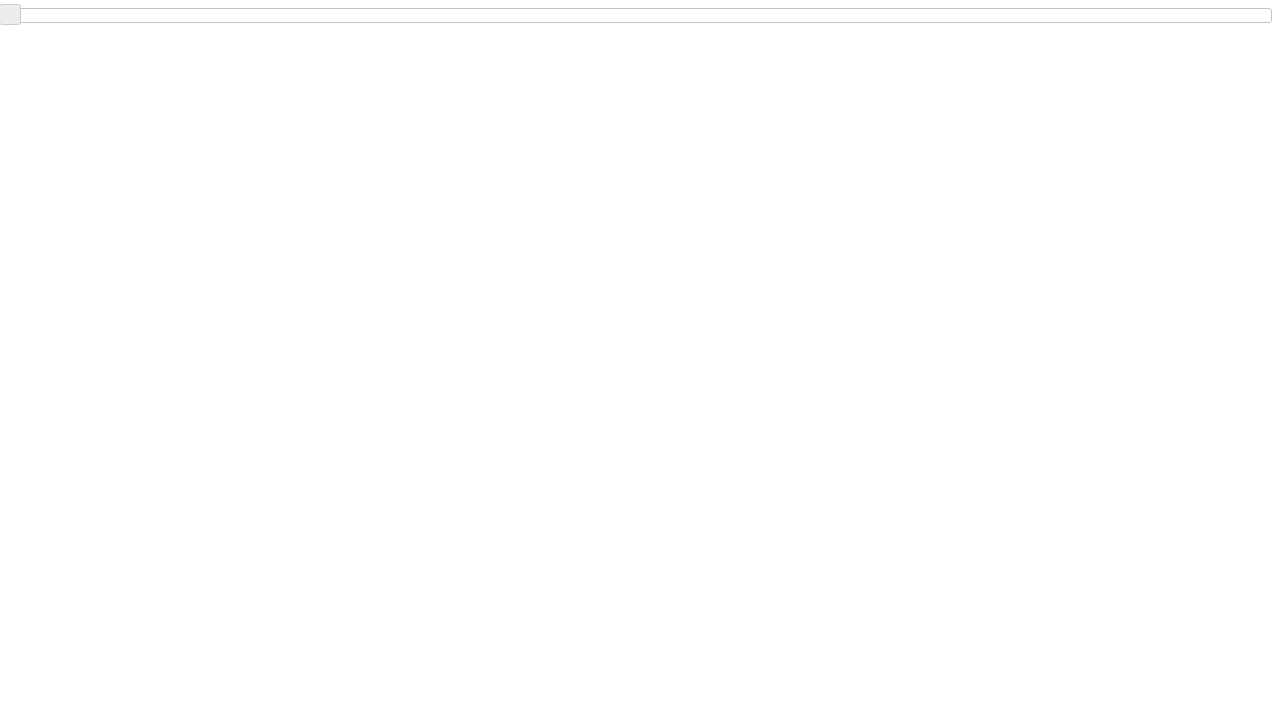

Pressed down mouse button on slider handle at (10, 15)
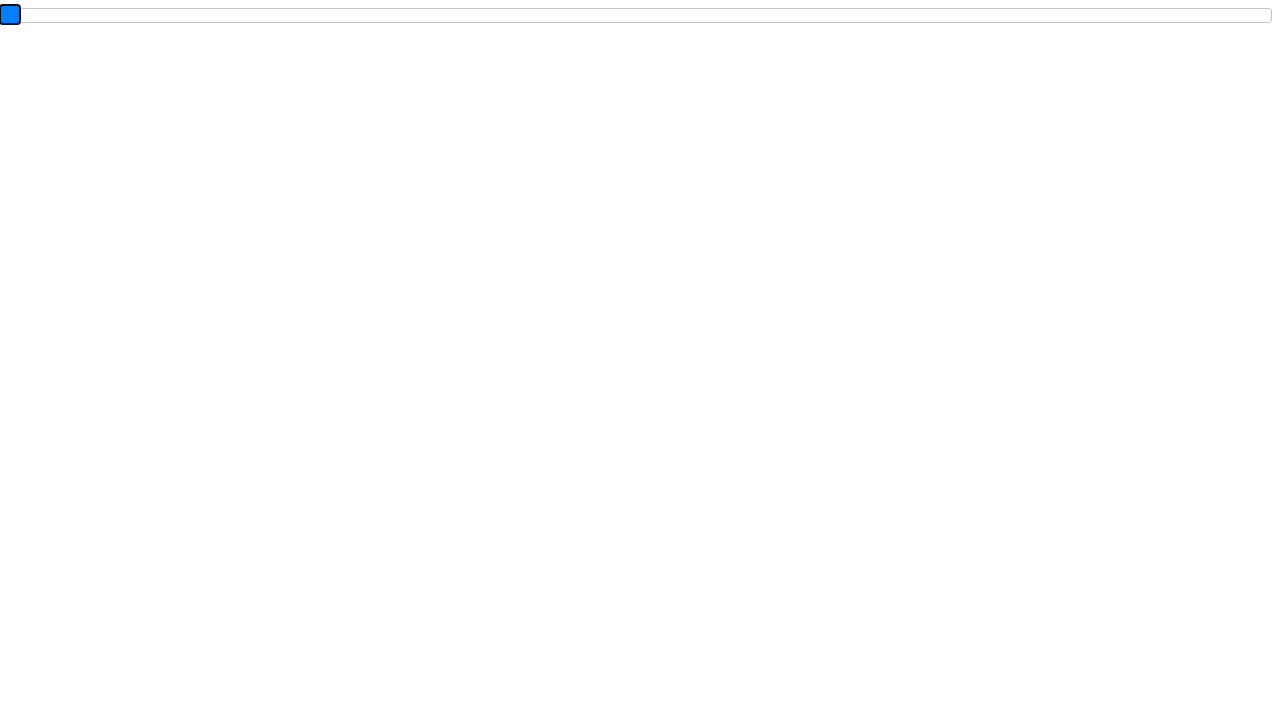

Dragged slider 400 pixels to the right at (399, 15)
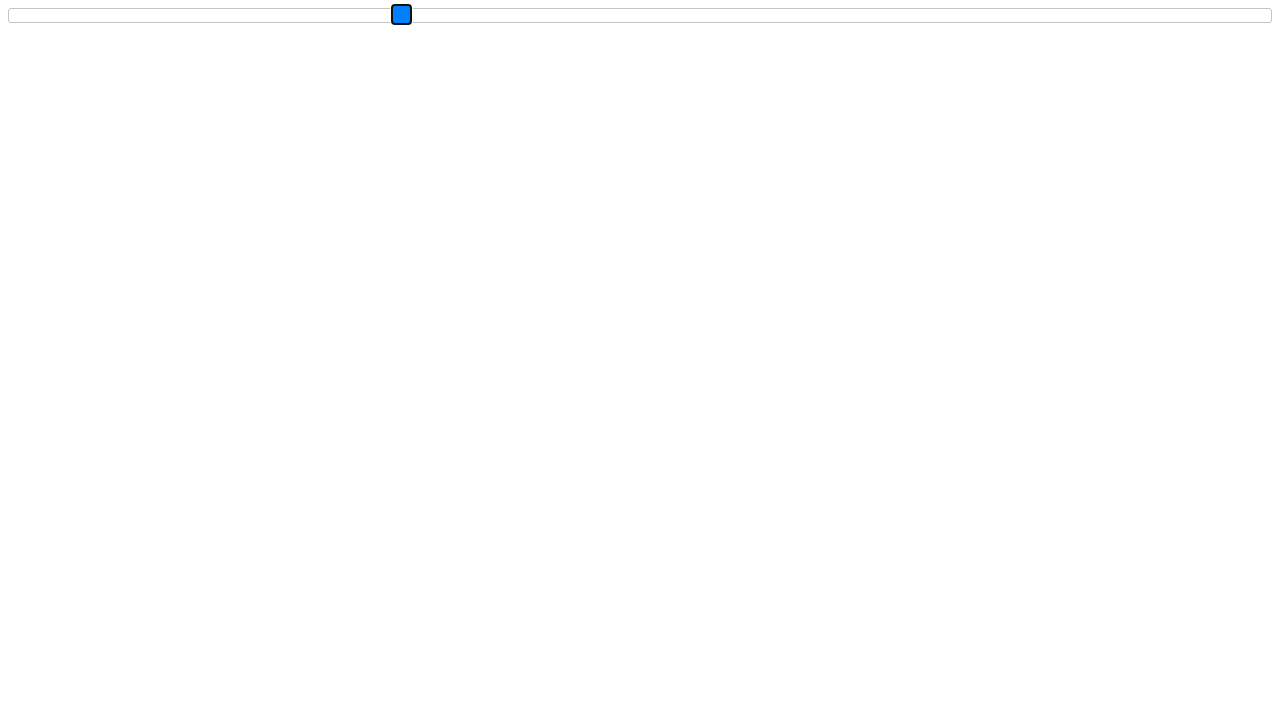

Released mouse button to complete slider drag at (399, 15)
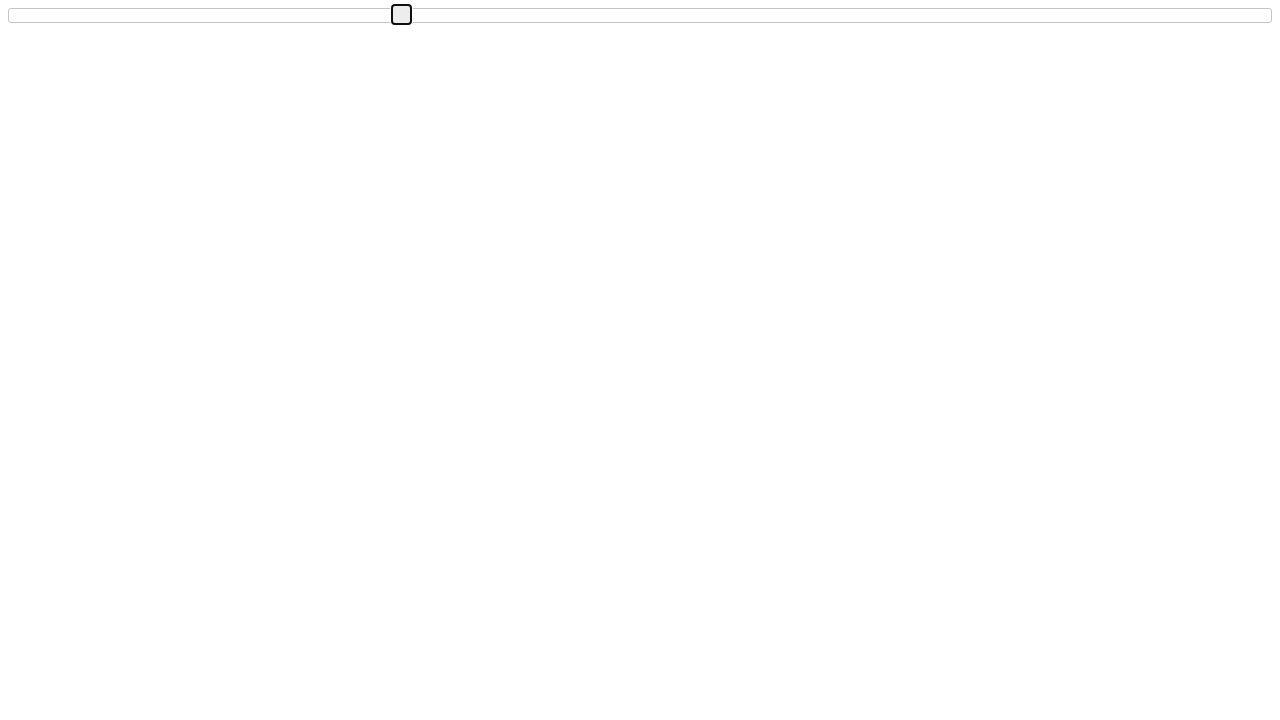

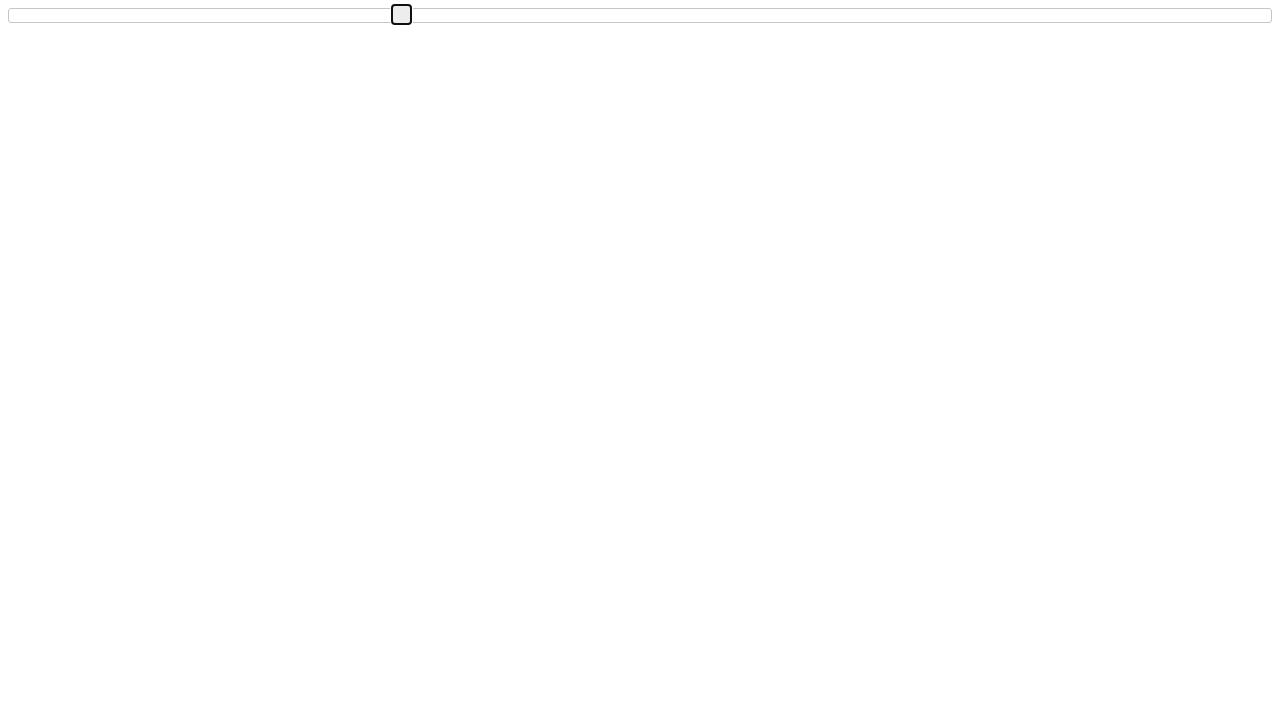